Navigates to ZeroBank login page and verifies that the header text "Log in to ZeroBank" is displayed correctly.

Starting URL: http://zero.webappsecurity.com/login.html

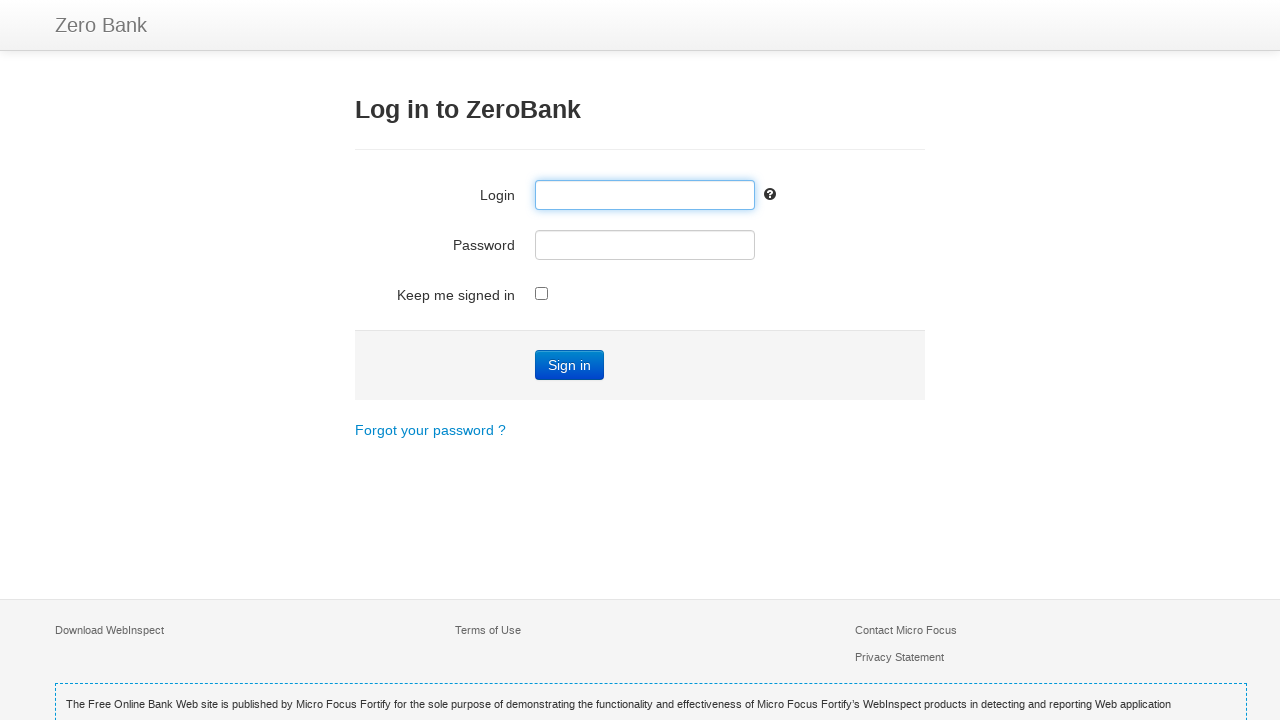

Navigated to ZeroBank login page
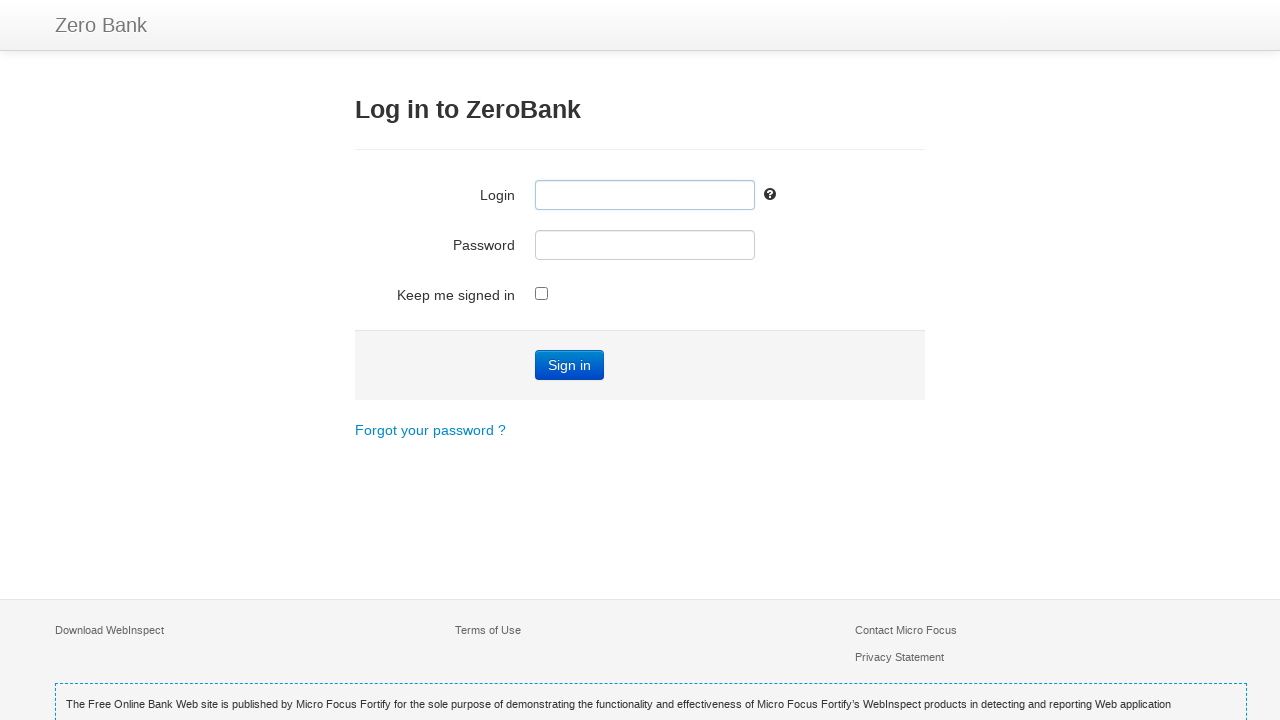

Header element loaded and ready
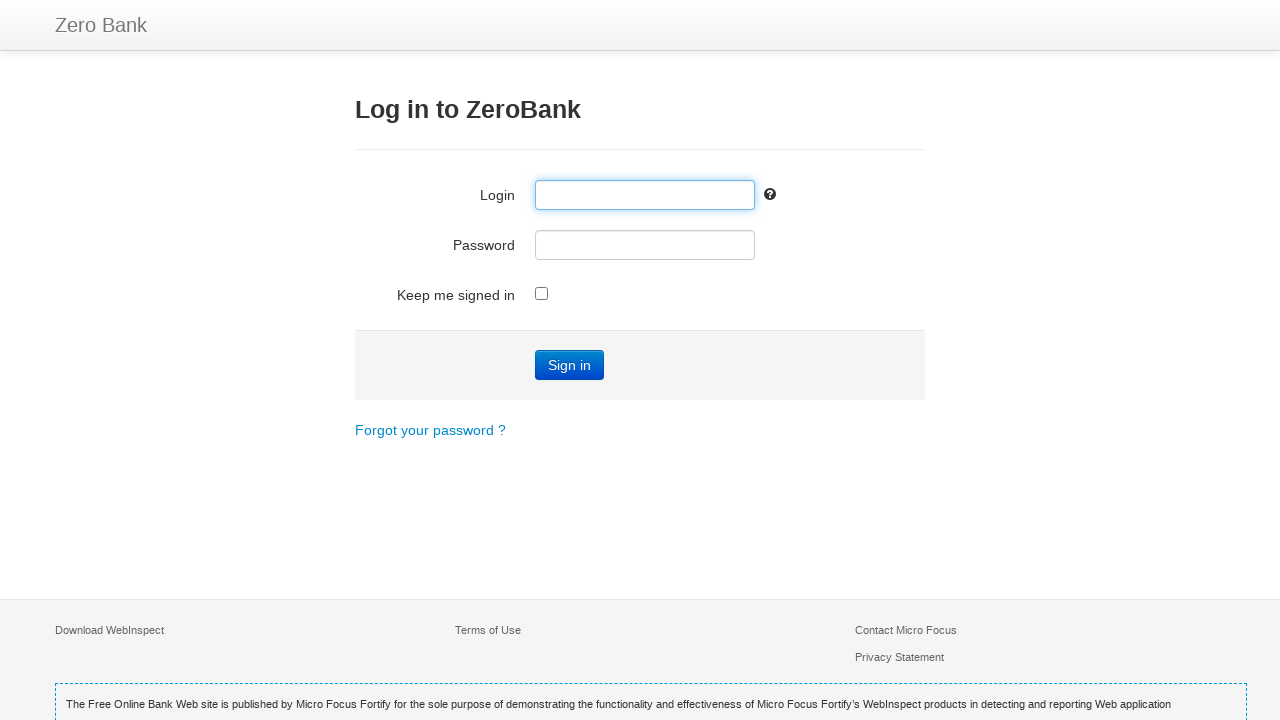

Retrieved header text content
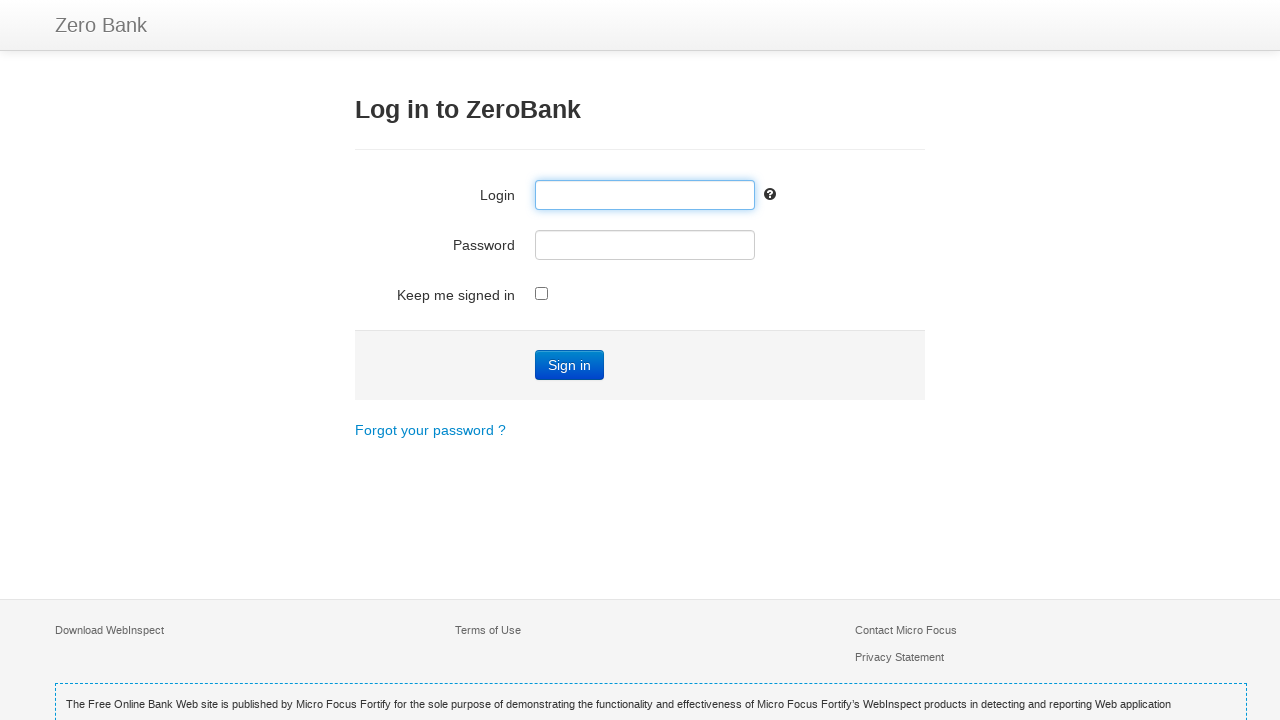

Set expected header text to 'Log in to ZeroBank'
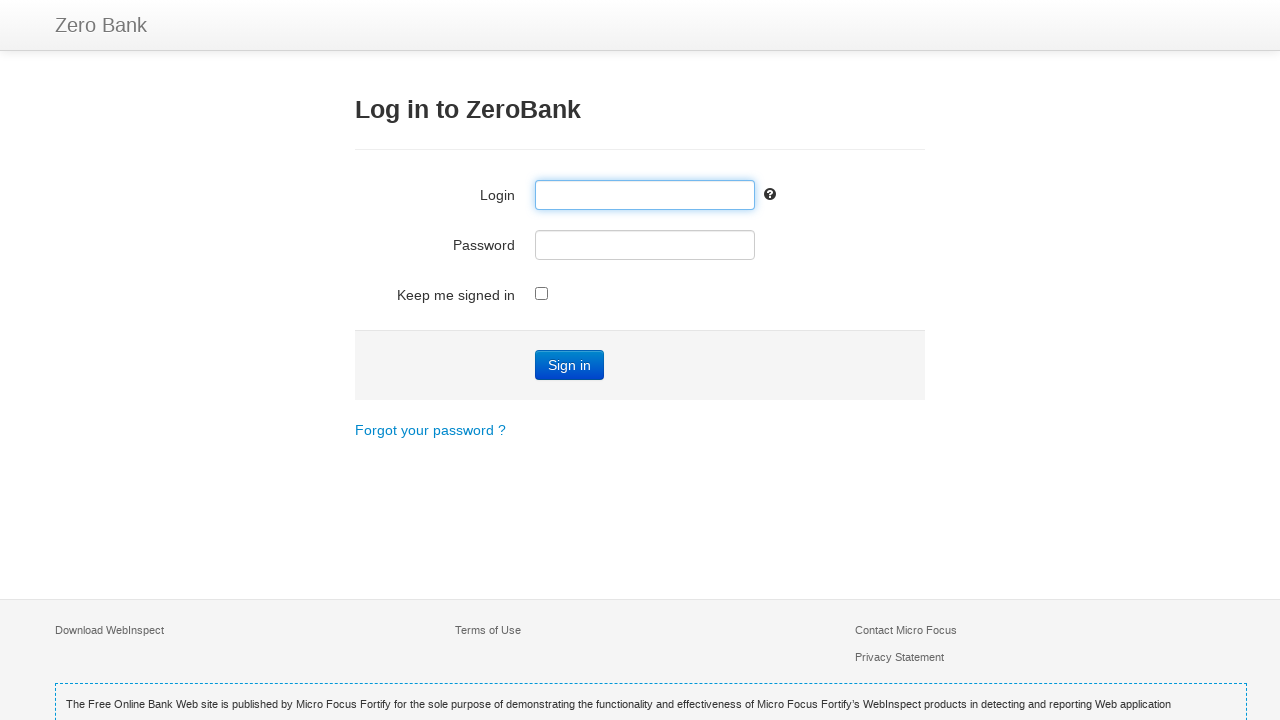

Assertion passed: Header text matches expected value 'Log in to ZeroBank'
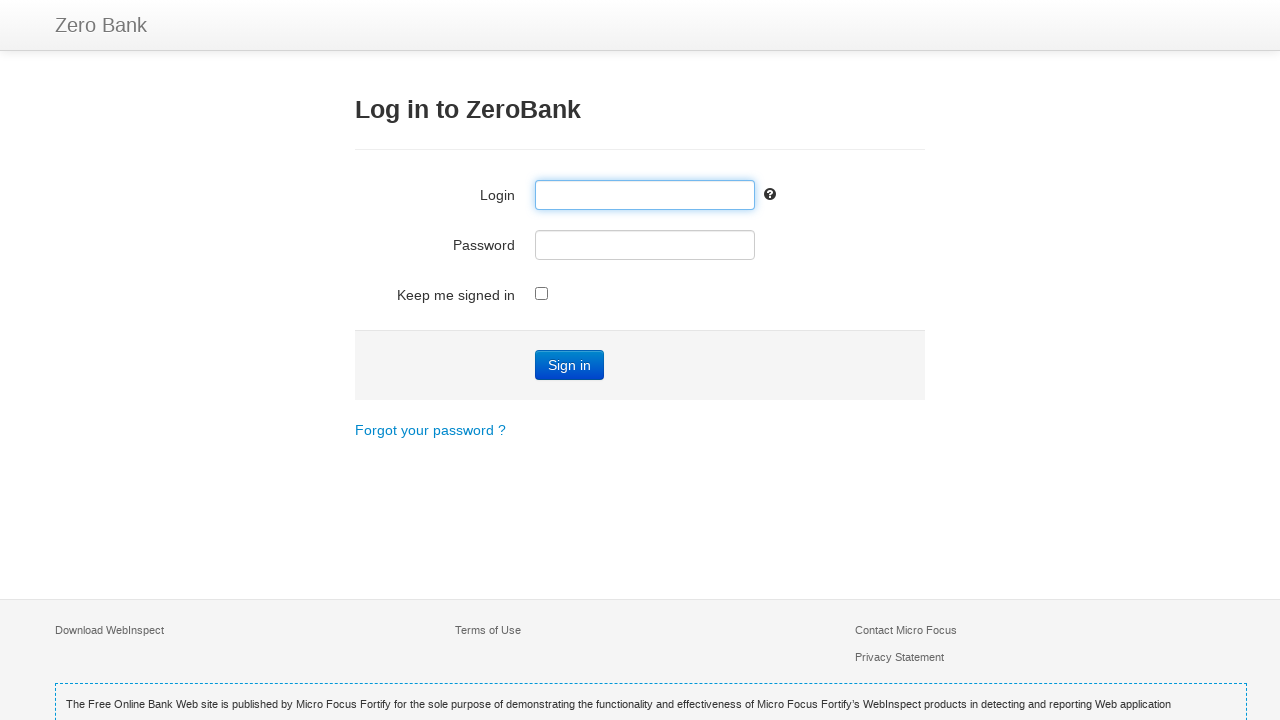

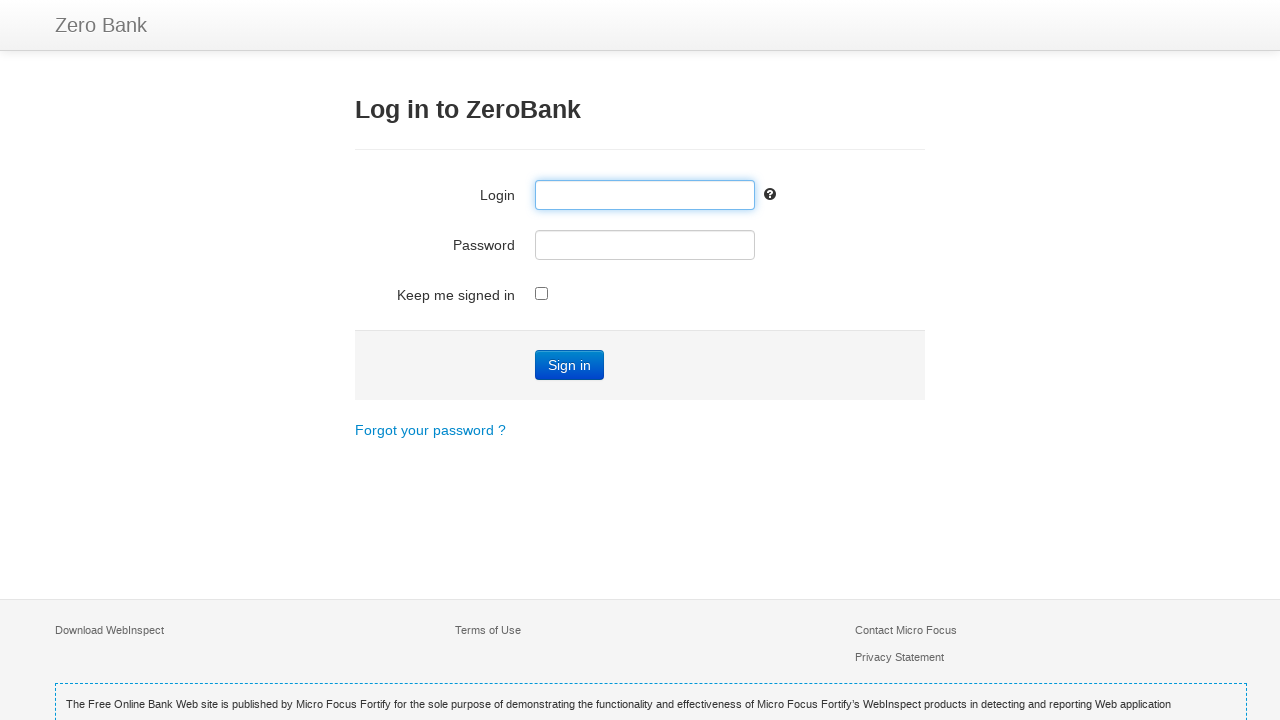